Tests drag and drop functionality on jQuery UI demo page by dragging an element to a drop target within an iframe

Starting URL: https://jqueryui.com/droppable/

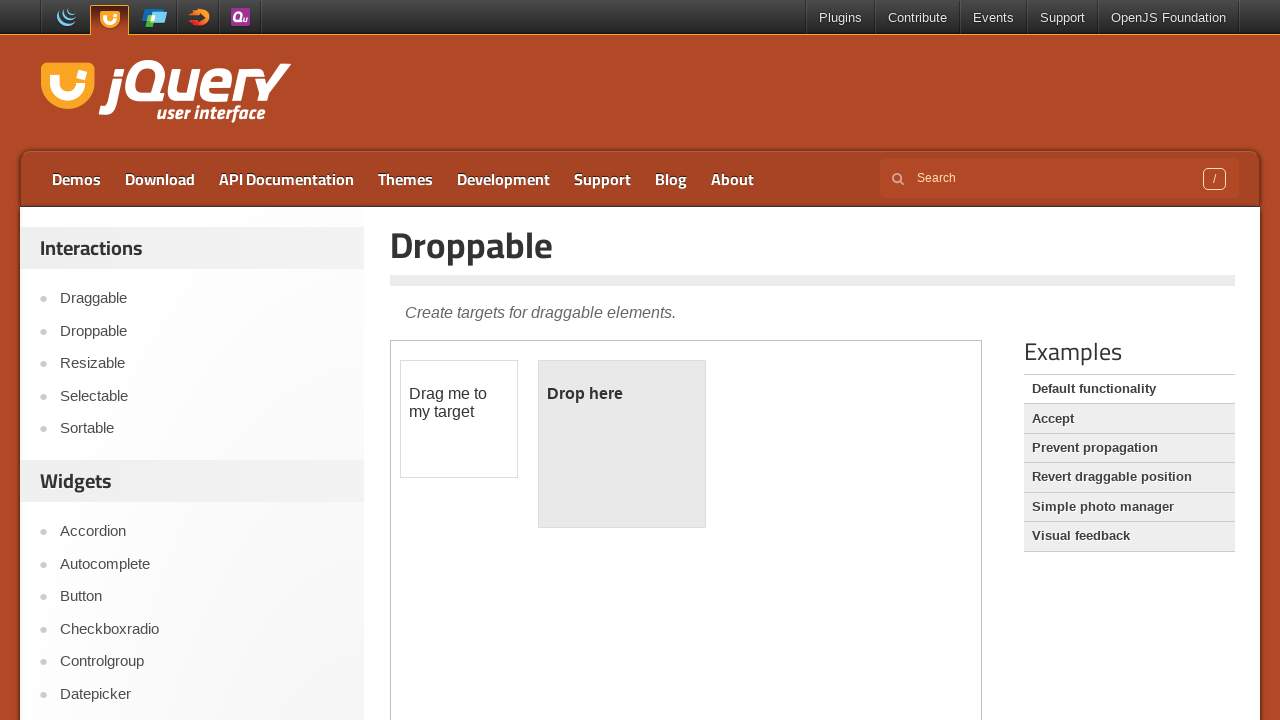

Page loaded with DOM content ready
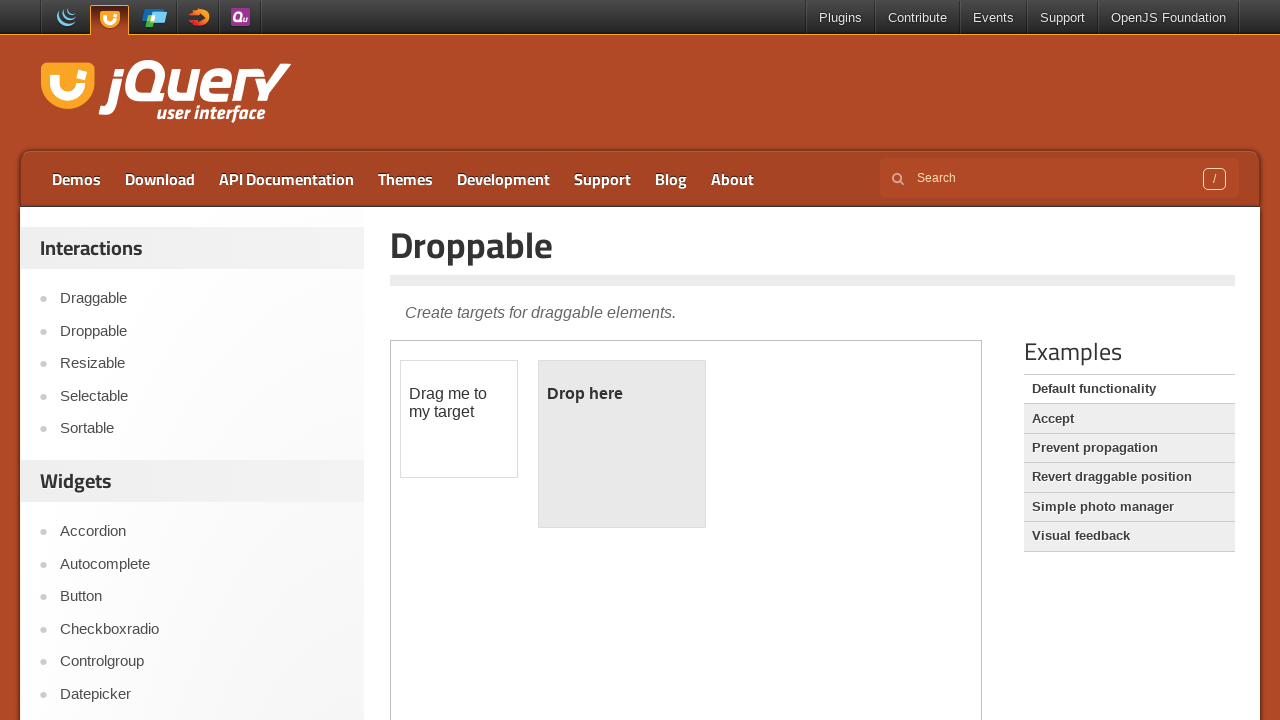

Located iframe.demo-frame containing drag and drop demo
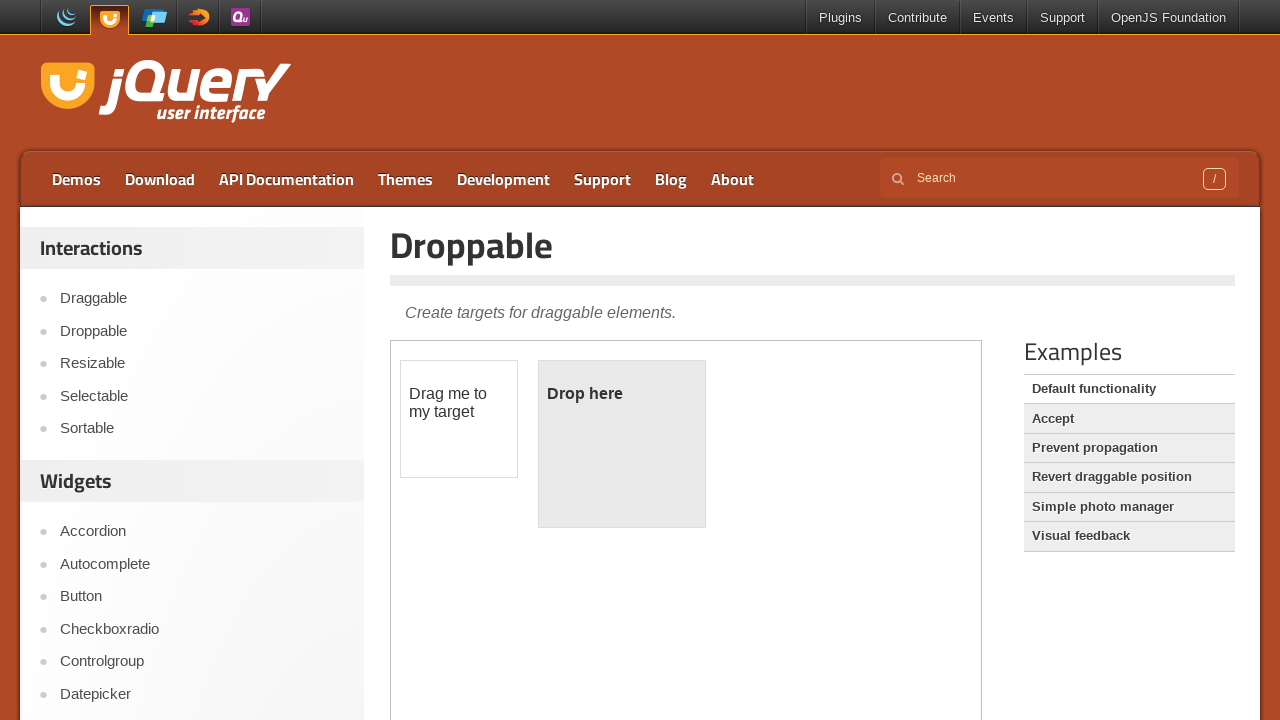

Located draggable element 'Drag me to my target'
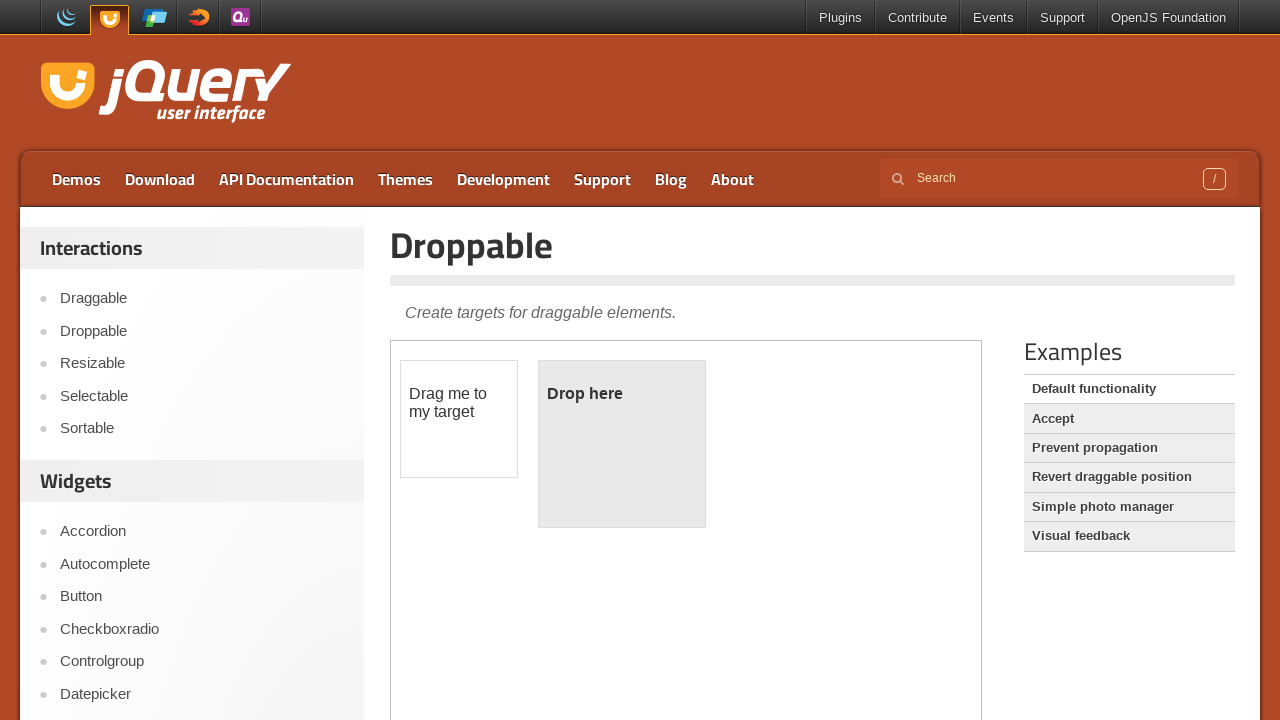

Located droppable target 'Drop here'
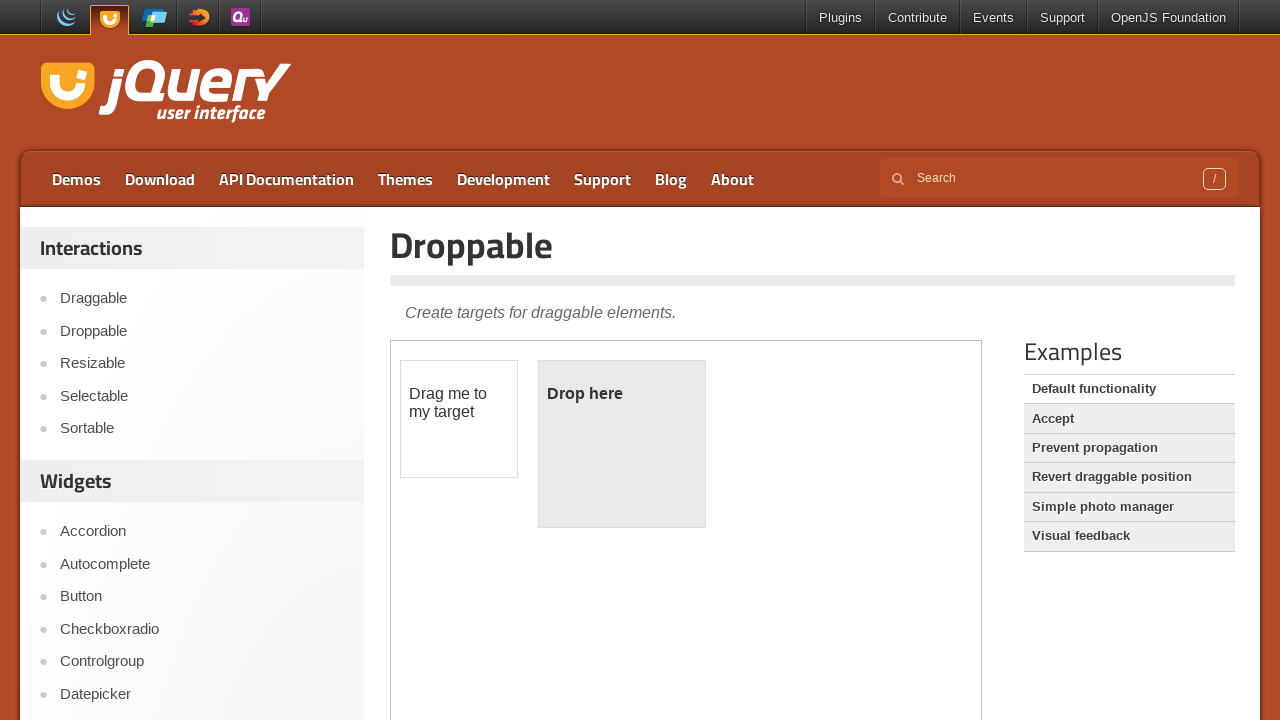

Dragged element to drop target at (622, 394)
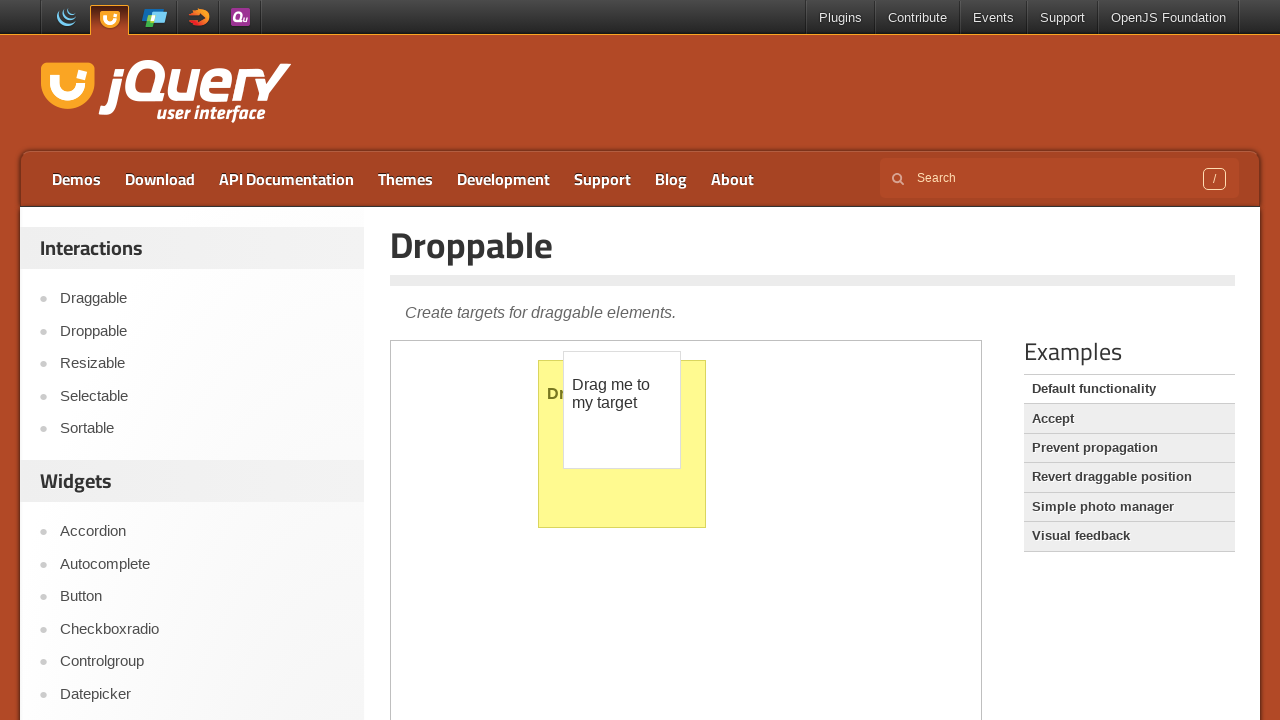

Waited 1 second to observe drag and drop result
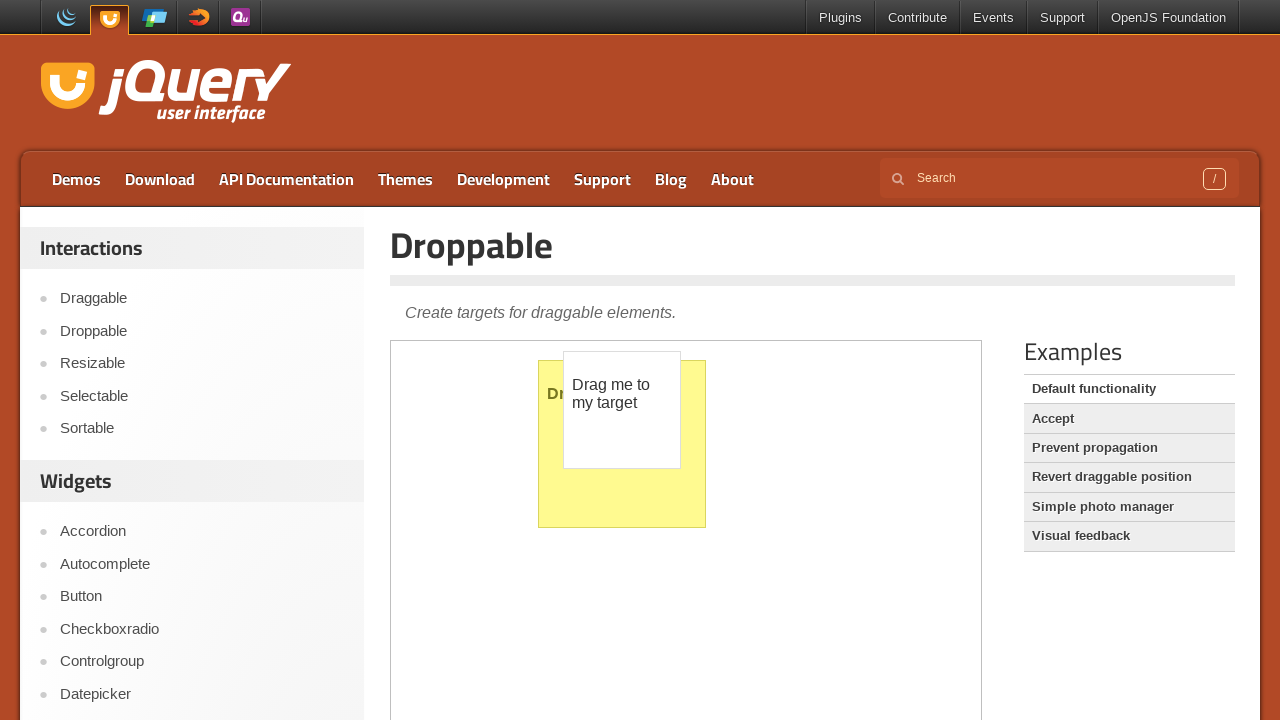

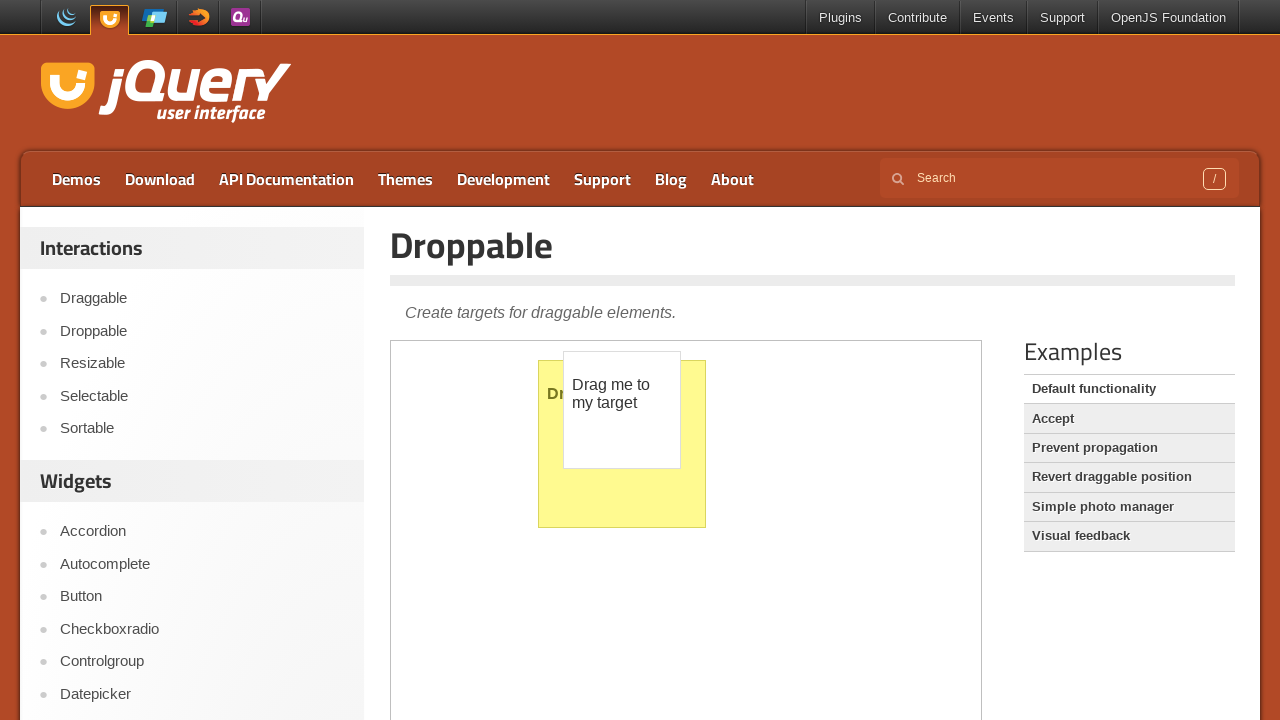